Tests navigation bar by counting the number of navigation menu items

Starting URL: http://www.whiteboxqa.com

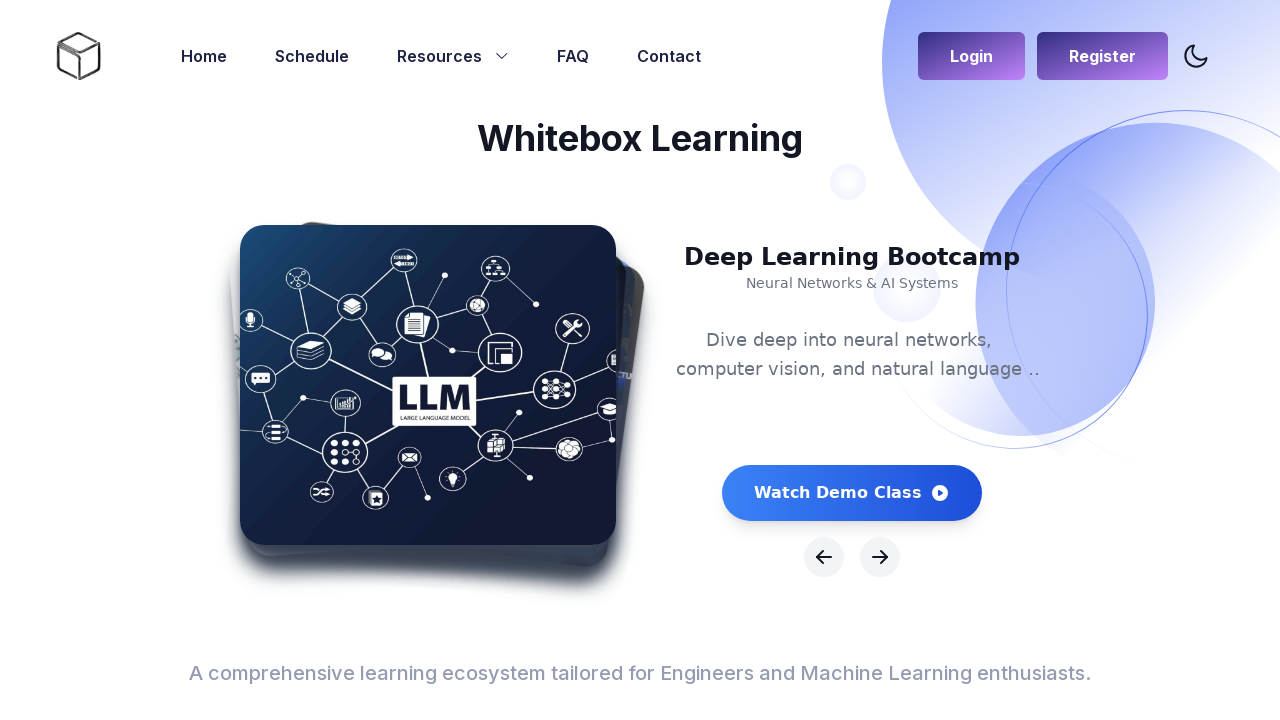

Located all navigation menu items in navbar
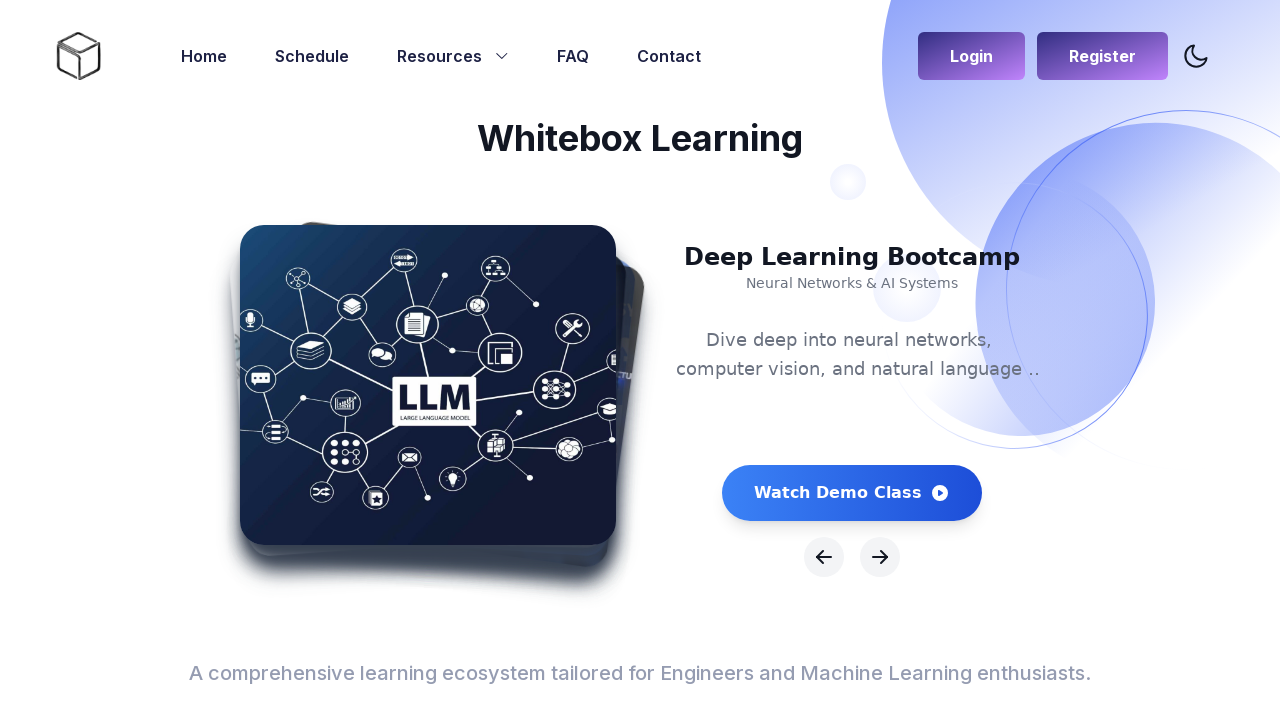

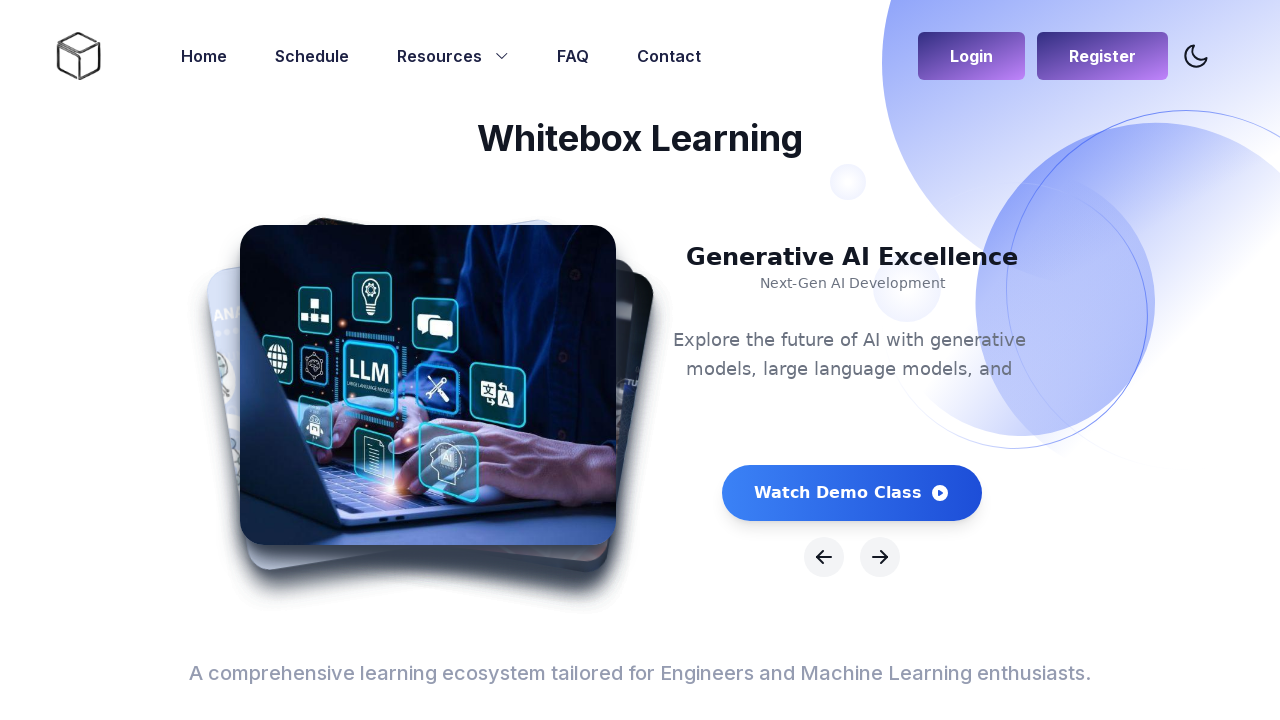